Tests dynamic element addition by clicking the Add Element button 5 times and verifying that Delete buttons are created

Starting URL: http://the-internet.herokuapp.com/add_remove_elements/

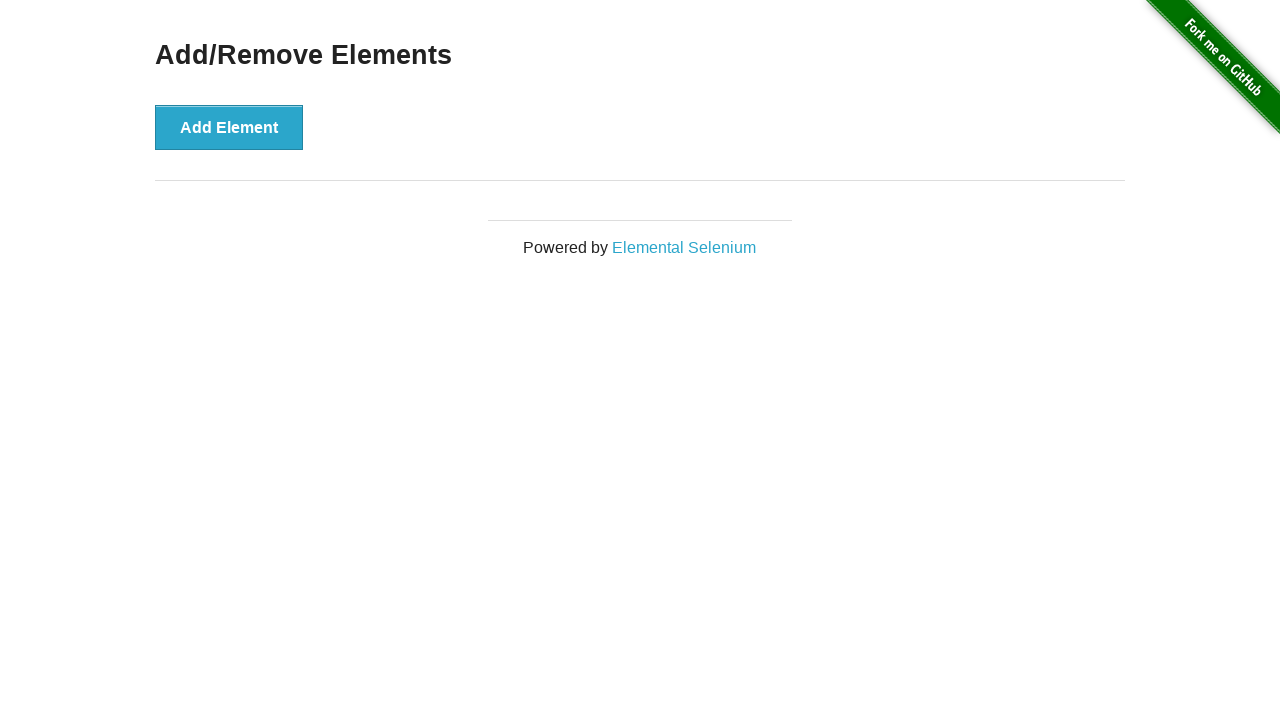

Add Element button is visible and ready
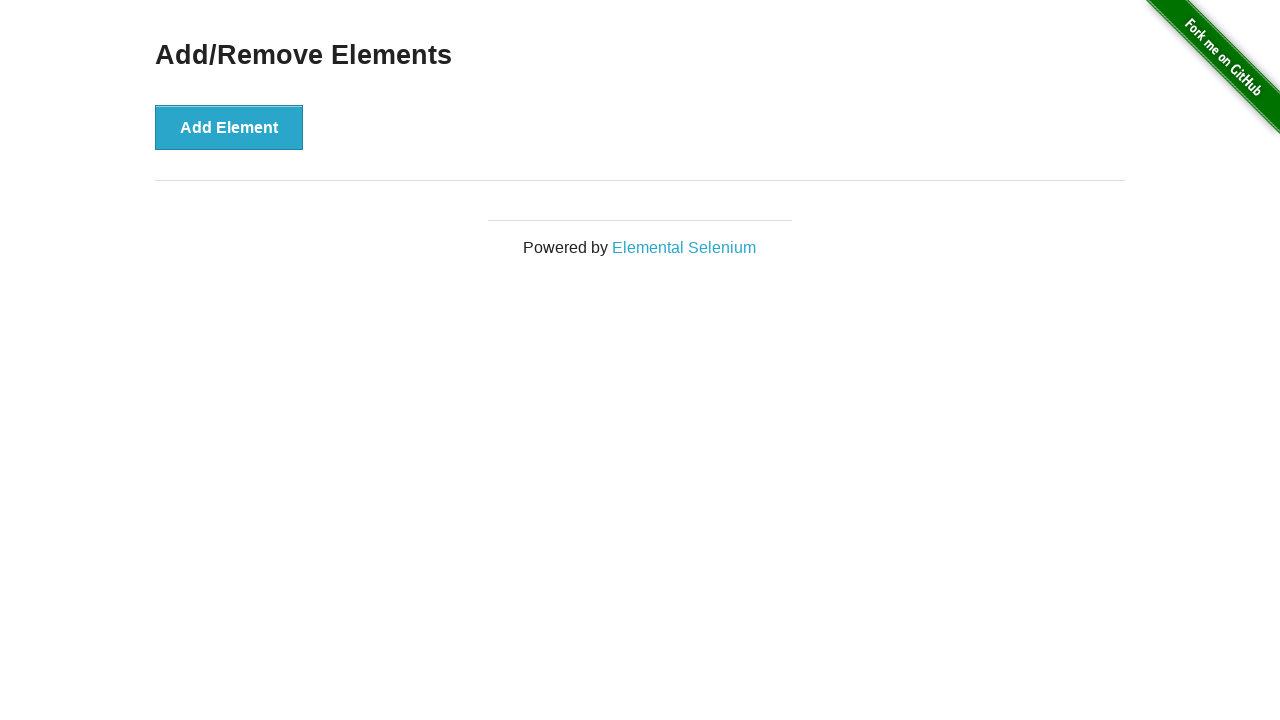

Clicked Add Element button at (229, 127) on button[onclick='addElement()']
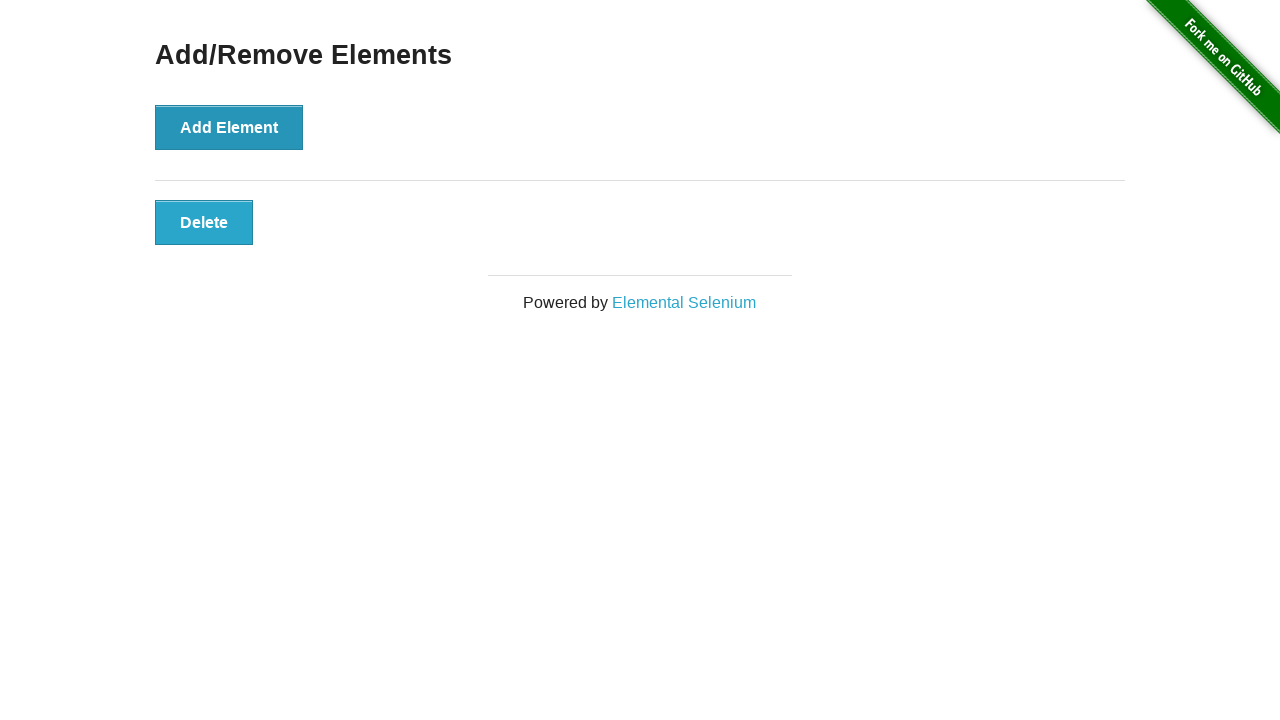

Clicked Add Element button at (229, 127) on button[onclick='addElement()']
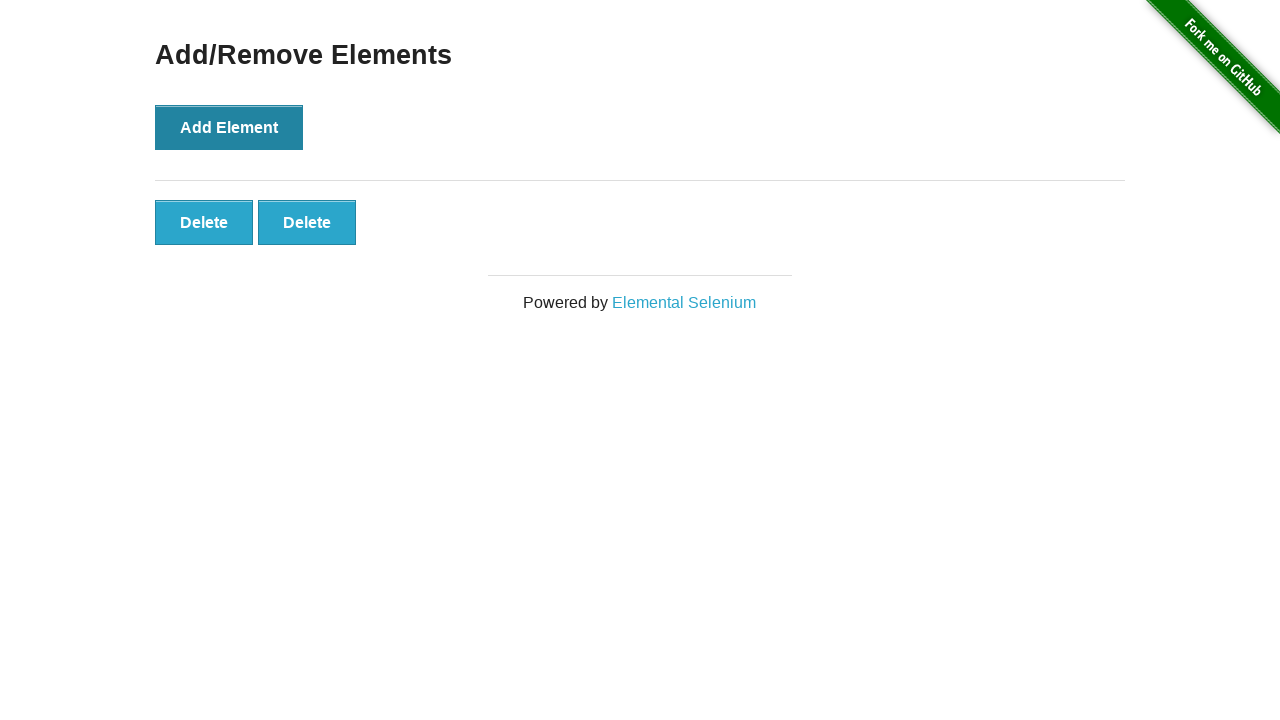

Clicked Add Element button at (229, 127) on button[onclick='addElement()']
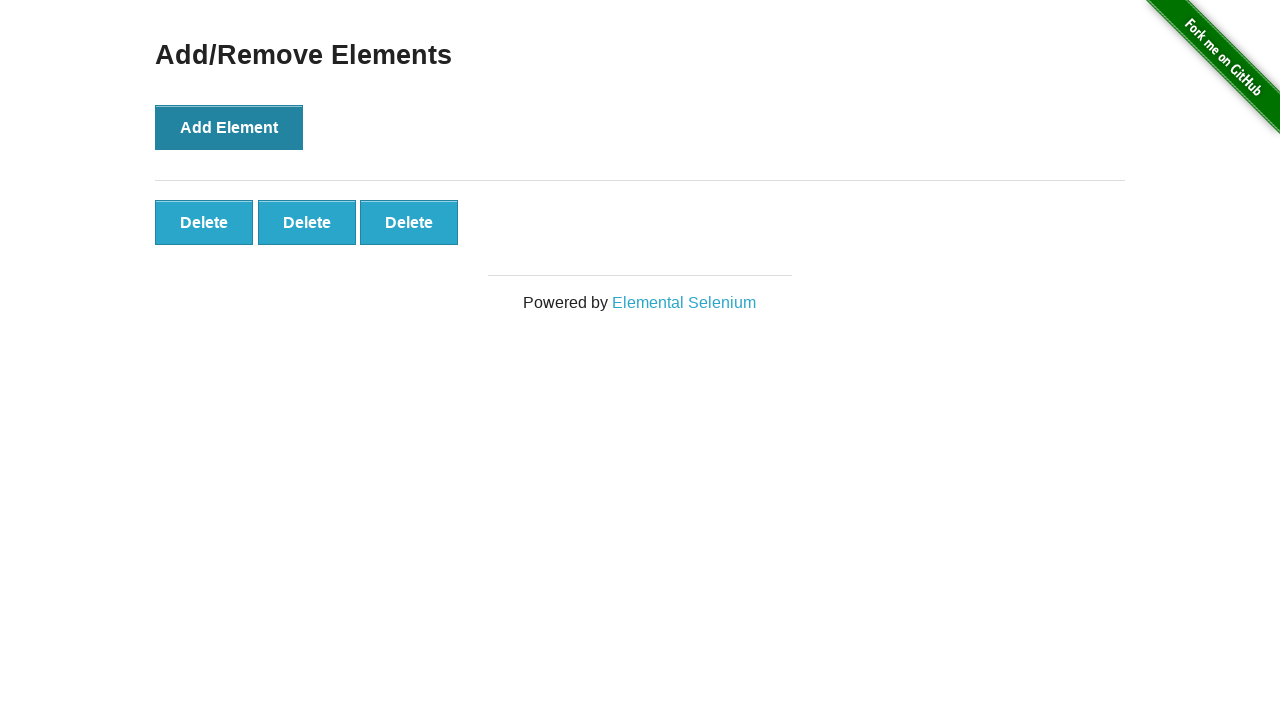

Clicked Add Element button at (229, 127) on button[onclick='addElement()']
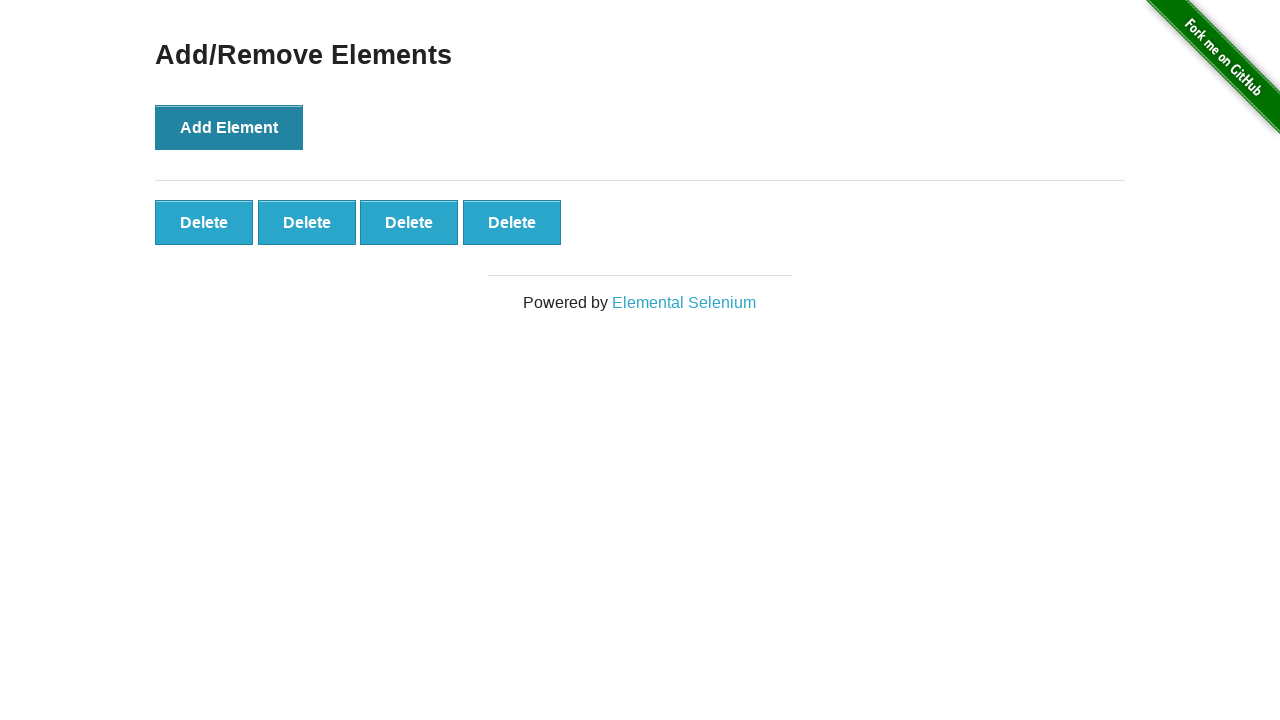

Clicked Add Element button at (229, 127) on button[onclick='addElement()']
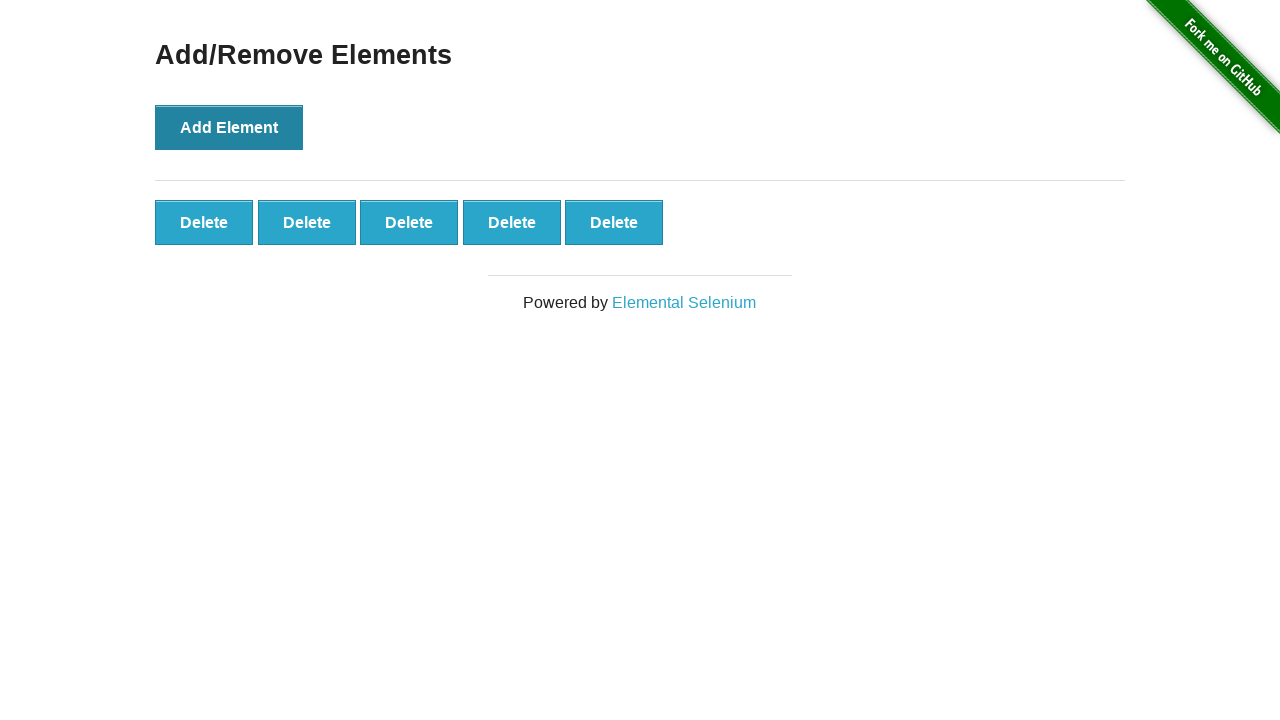

Located all Delete buttons on the page
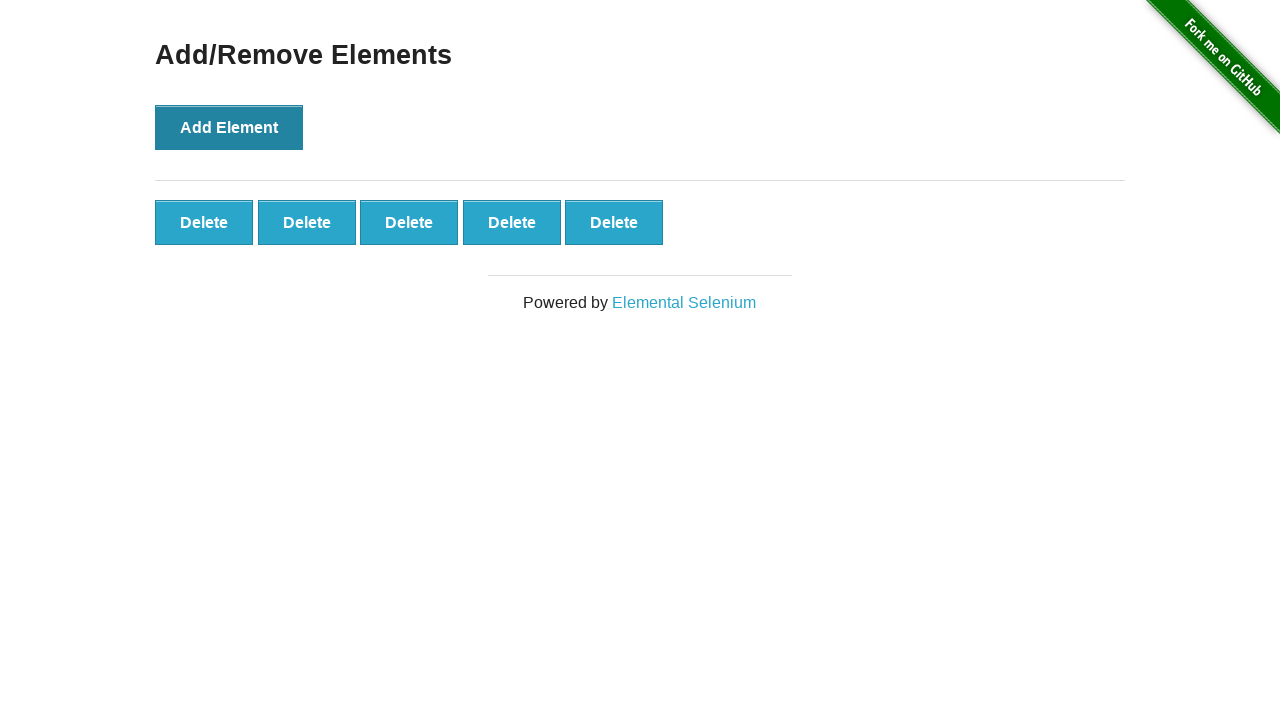

Verified 5 Delete buttons were created
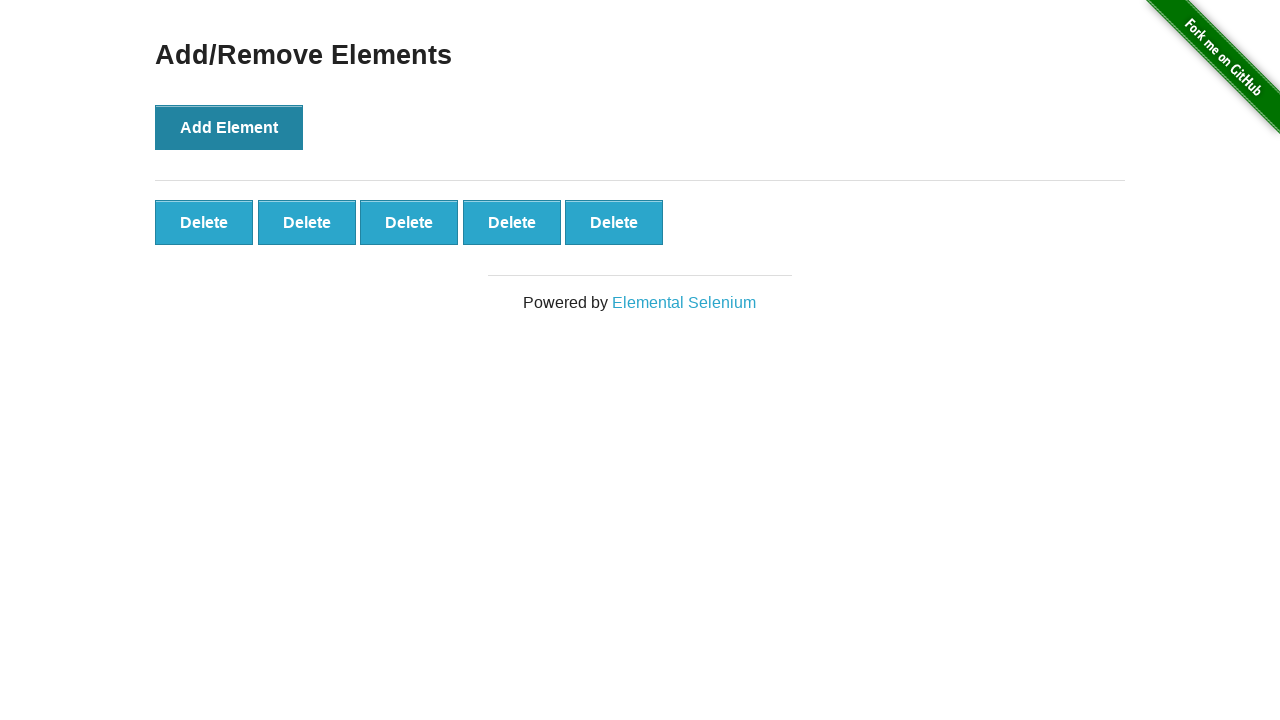

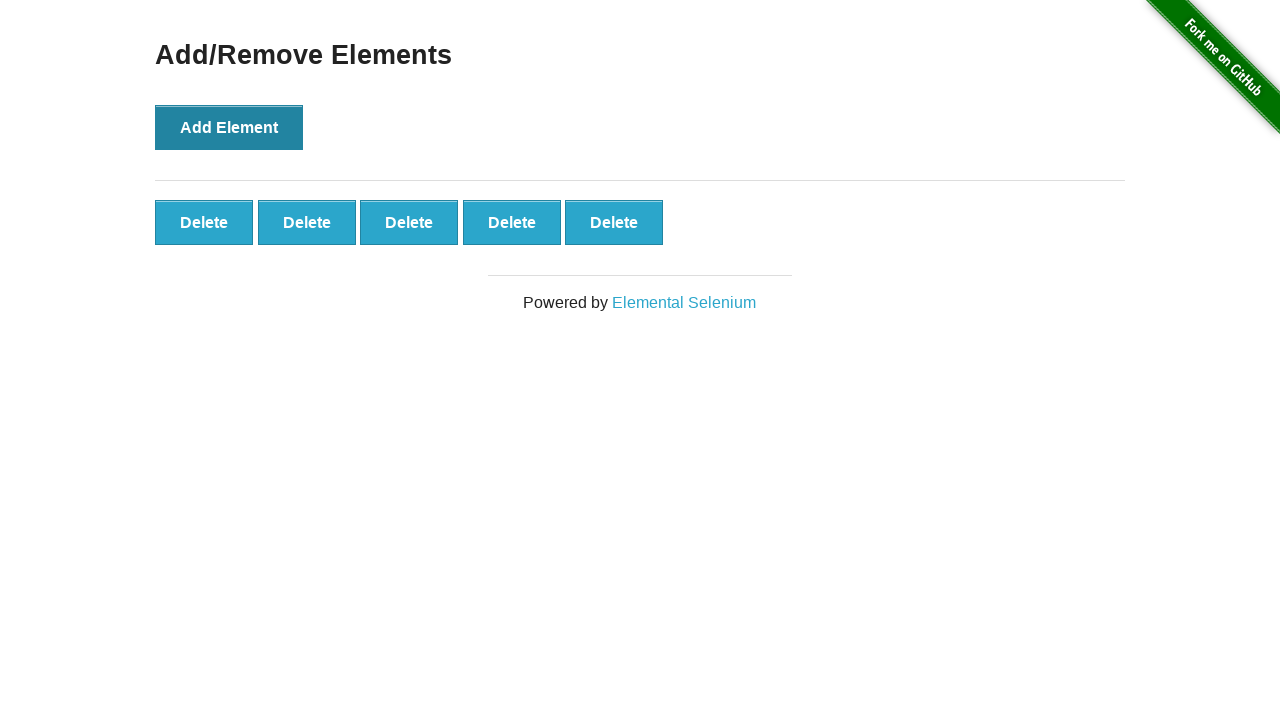